Simple navigation test that opens Flipkart's homepage and verifies the page loads by checking the title is available.

Starting URL: https://www.flipkart.com

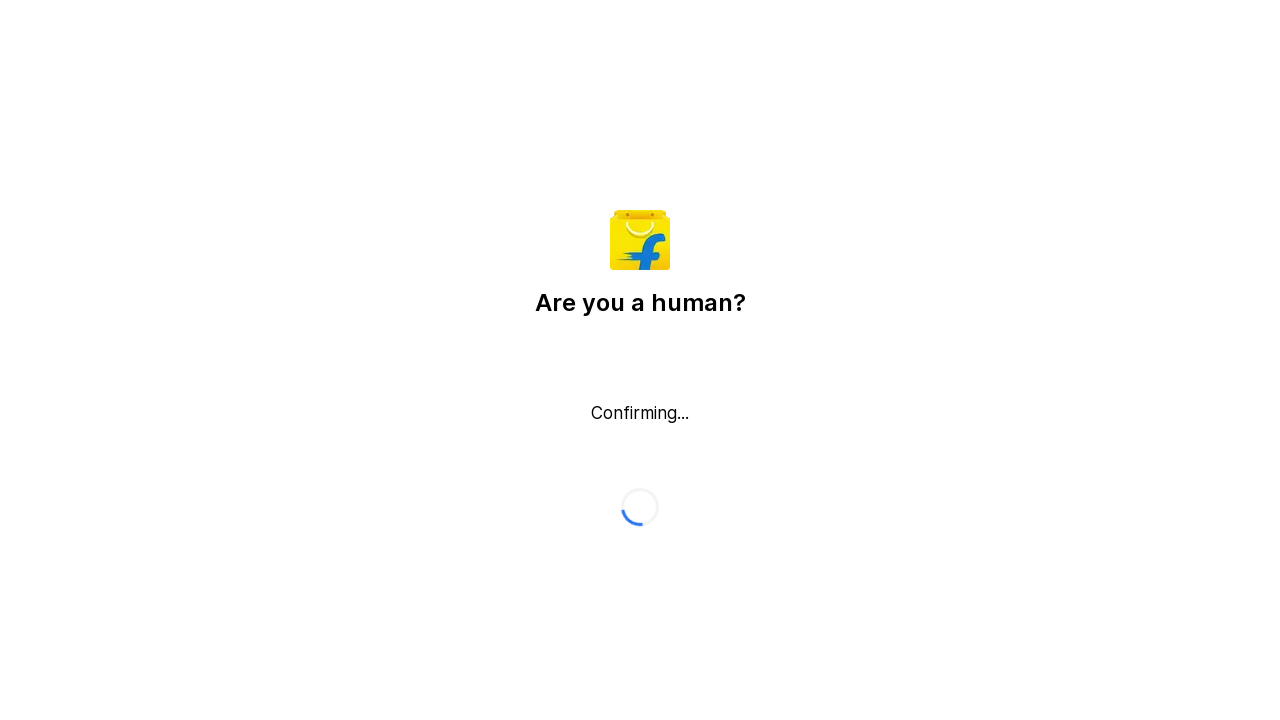

Waited for page to reach domcontentloaded state
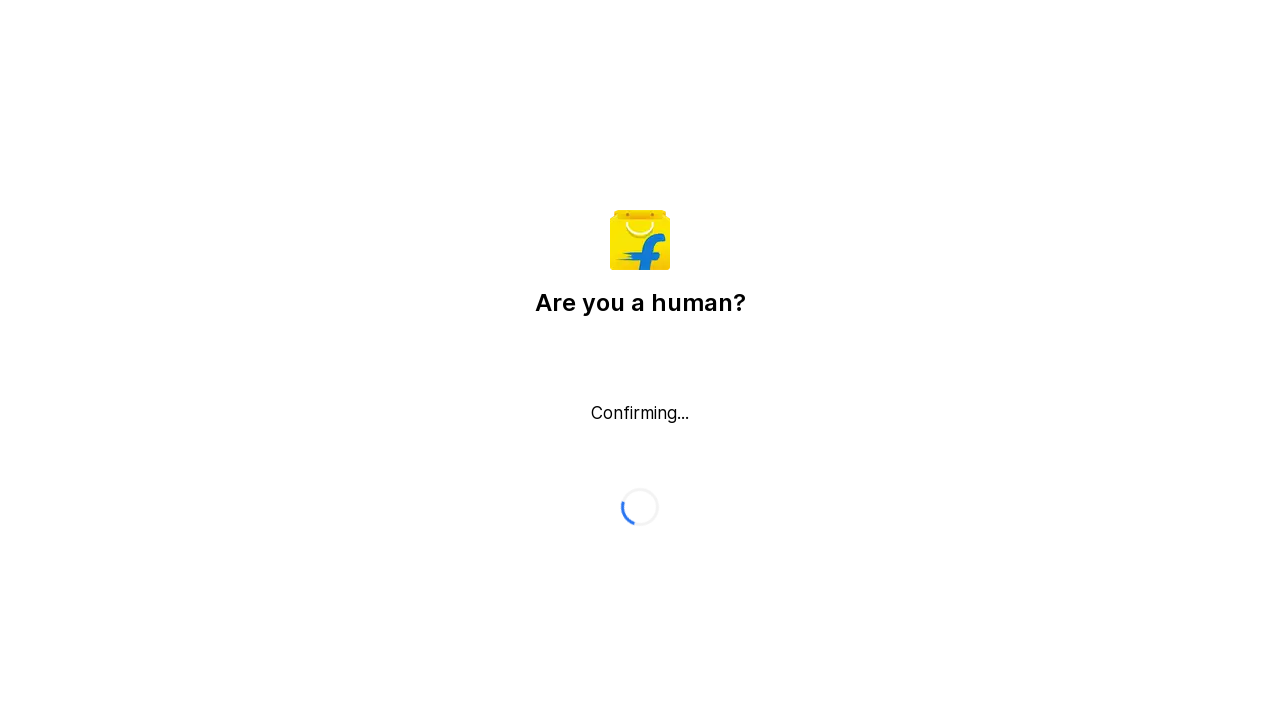

Retrieved page title
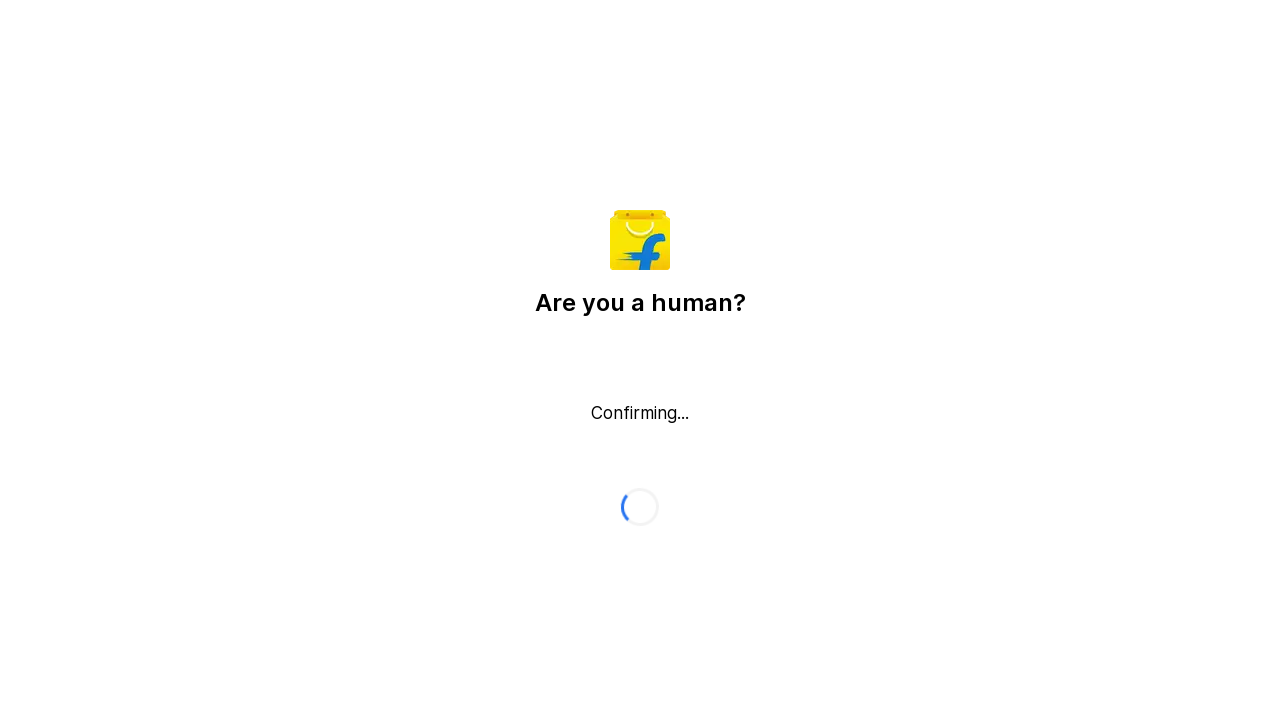

Verified page title is not empty - Flipkart homepage loaded successfully
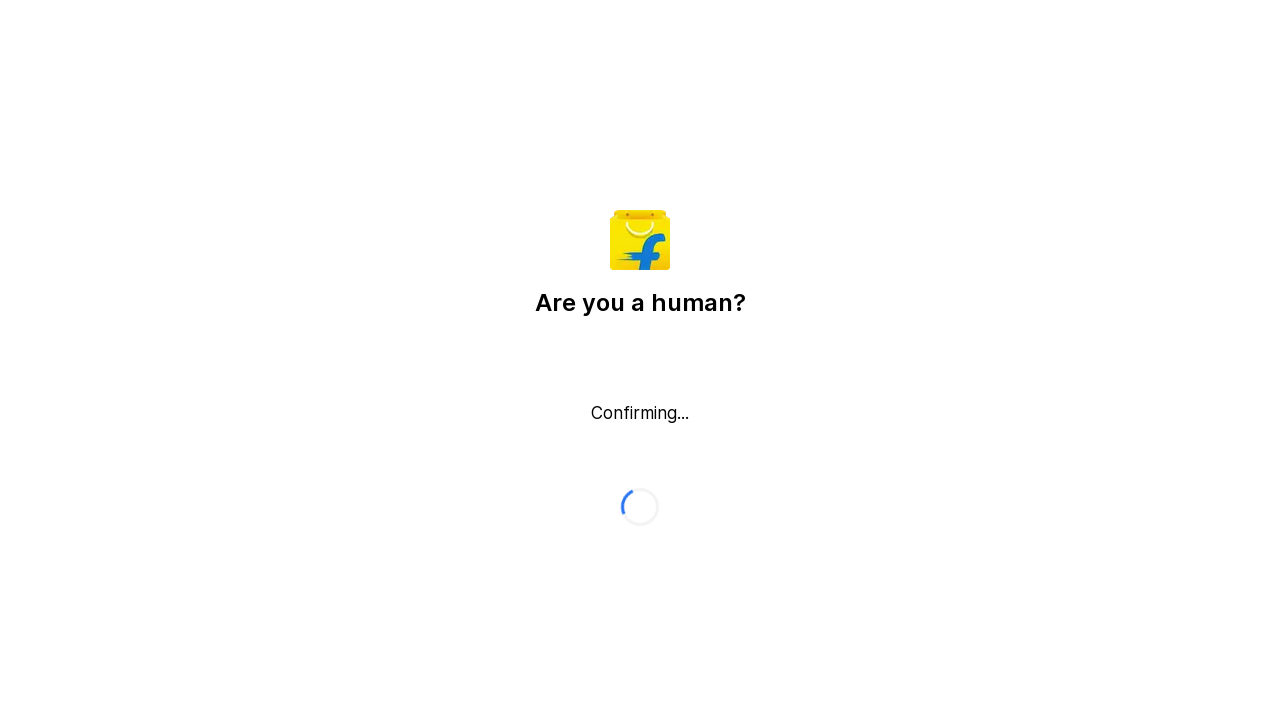

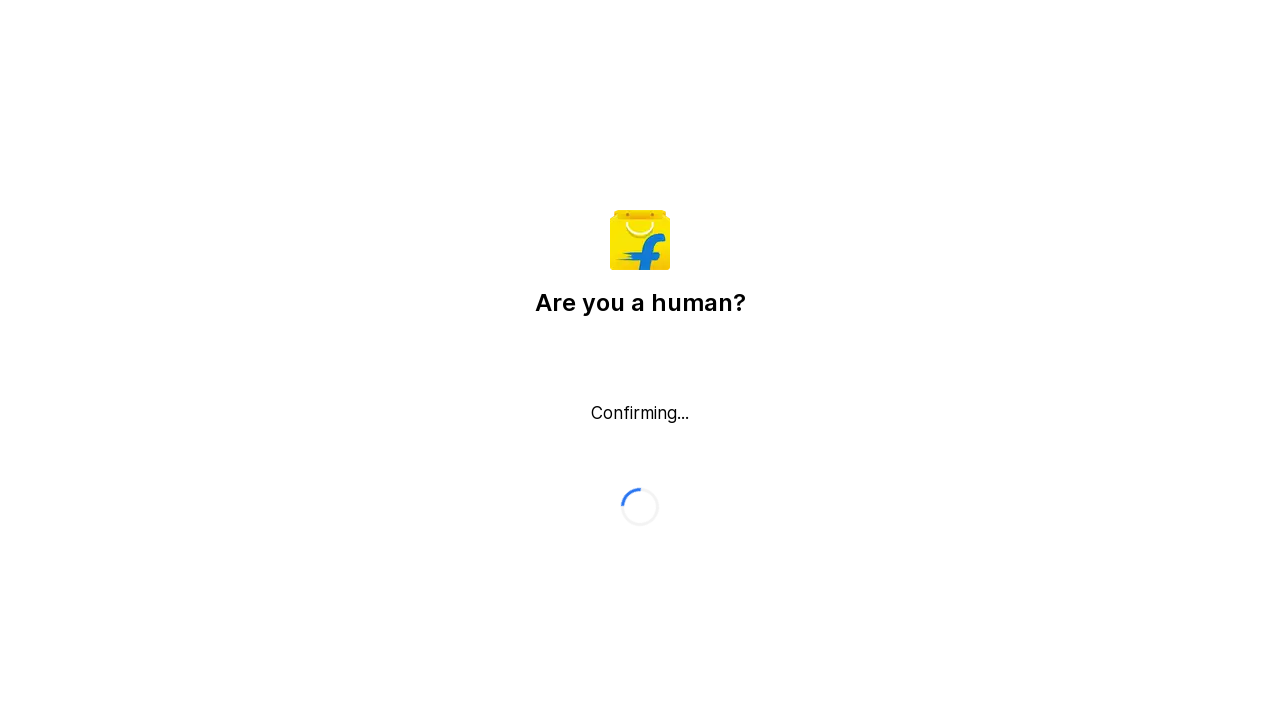